Tests jQuery UI Autocomplete widget by navigating to the demo page, switching into an iframe, typing in the autocomplete field to trigger suggestions, selecting a suggestion, then switching back to the main page and clicking the logo.

Starting URL: https://jqueryui.com/

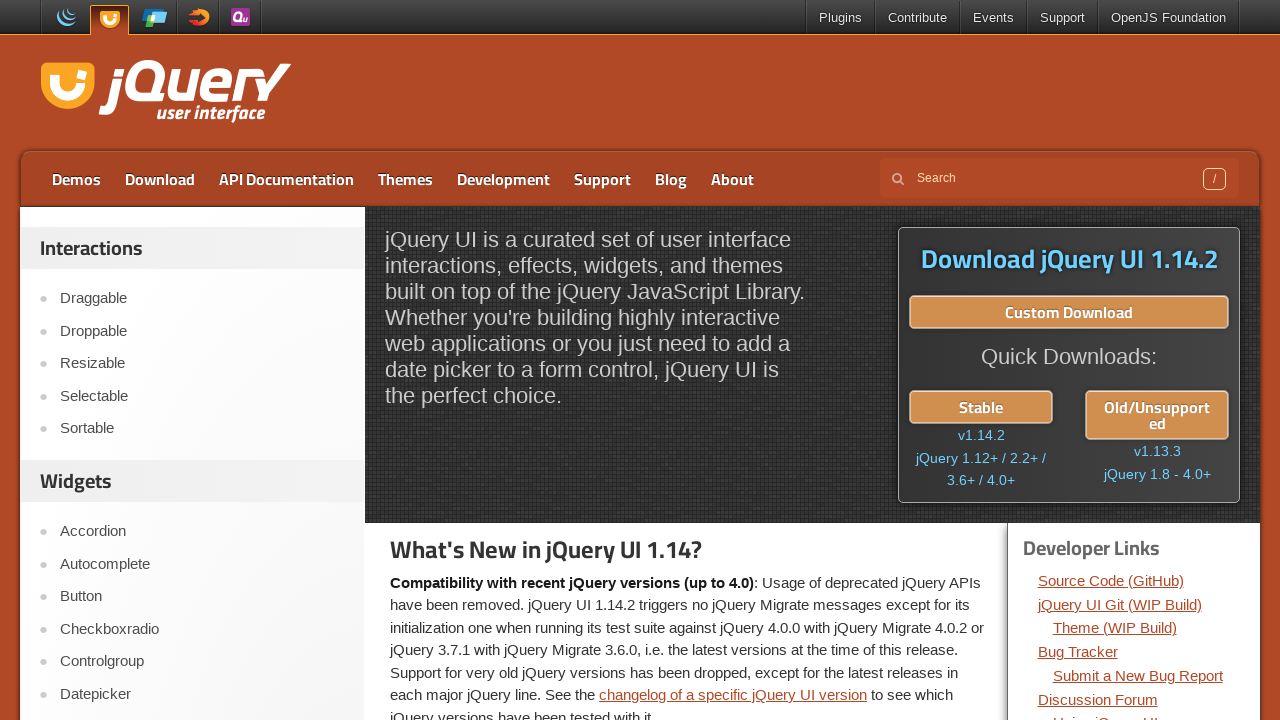

Clicked on Autocomplete link to navigate to demo page at (202, 564) on xpath=//a[text()='Autocomplete']
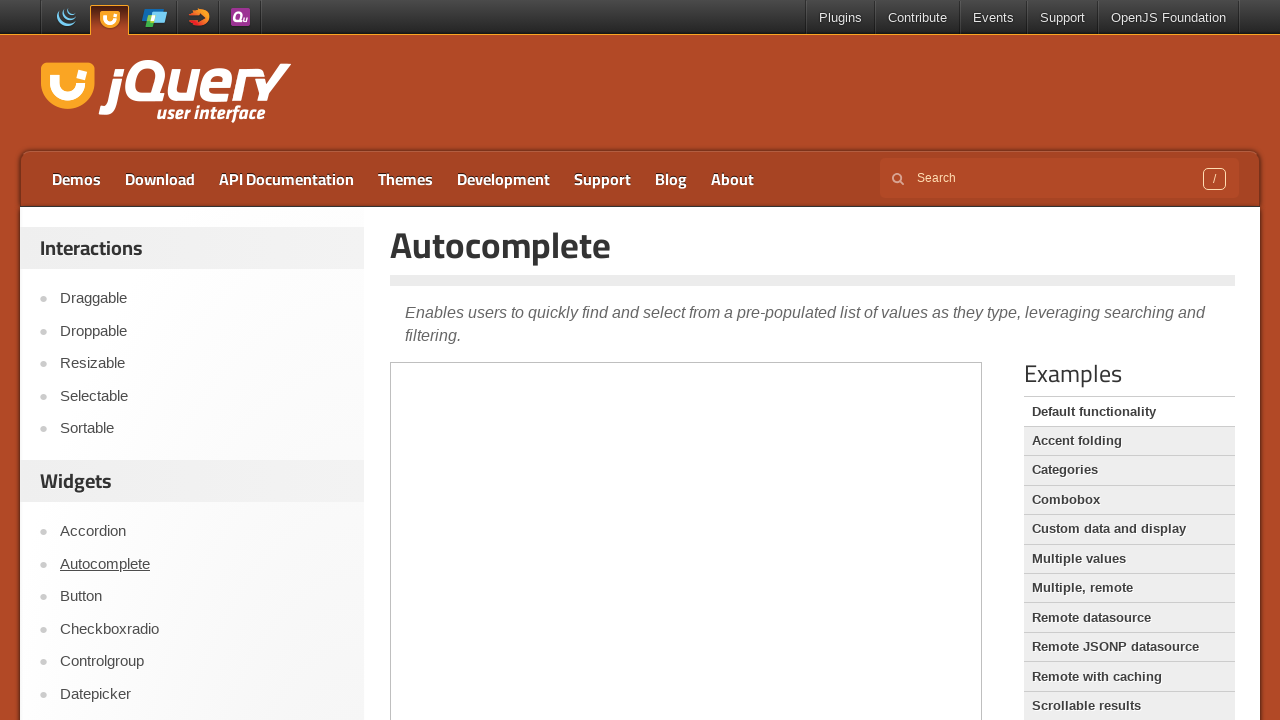

Located demo iframe for jQuery UI Autocomplete widget
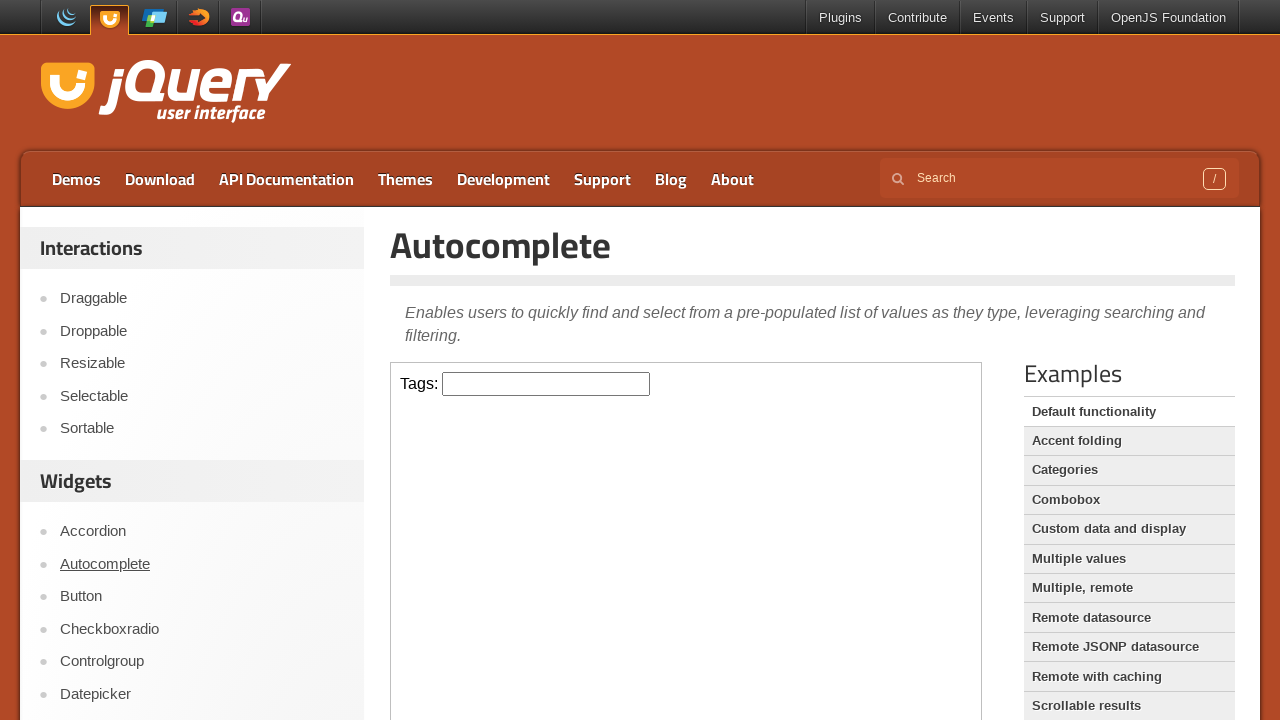

Typed 'Ja' in the autocomplete field to trigger suggestions on iframe.demo-frame >> nth=0 >> internal:control=enter-frame >> #tags
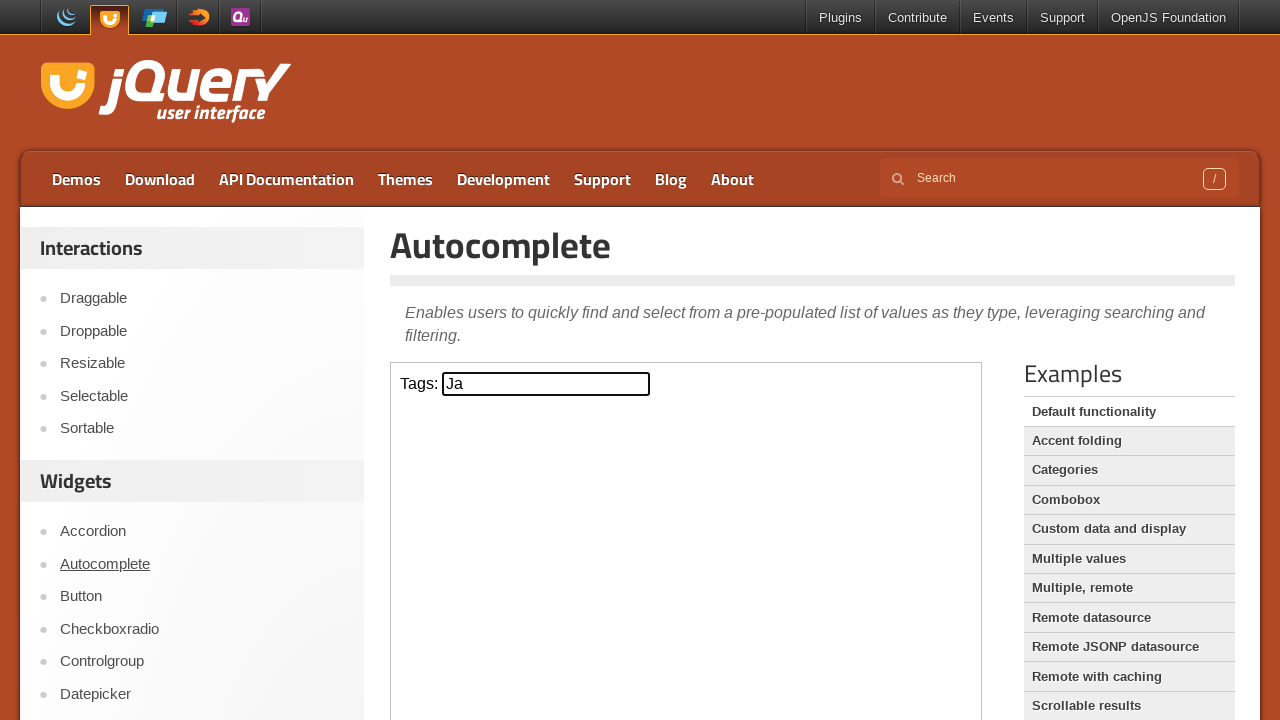

Pressed ArrowDown to navigate to first suggestion on iframe.demo-frame >> nth=0 >> internal:control=enter-frame >> #tags
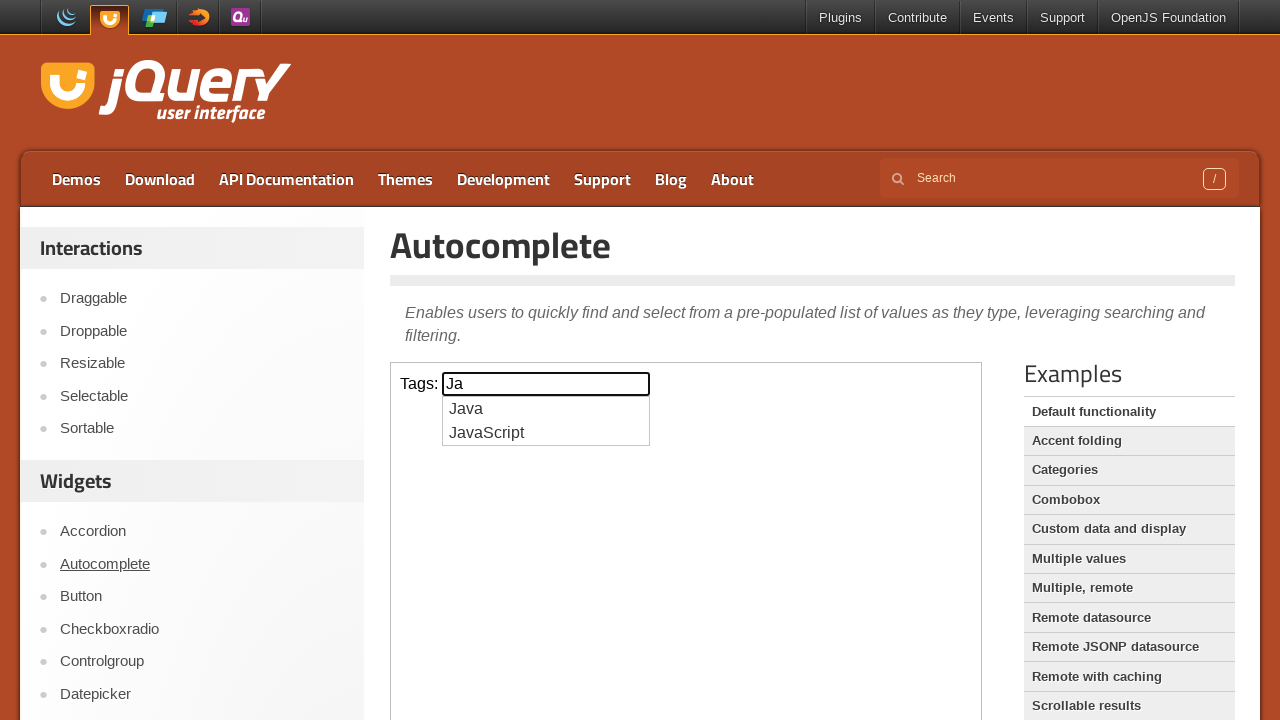

Pressed Enter to select the first suggestion on iframe.demo-frame >> nth=0 >> internal:control=enter-frame >> #tags
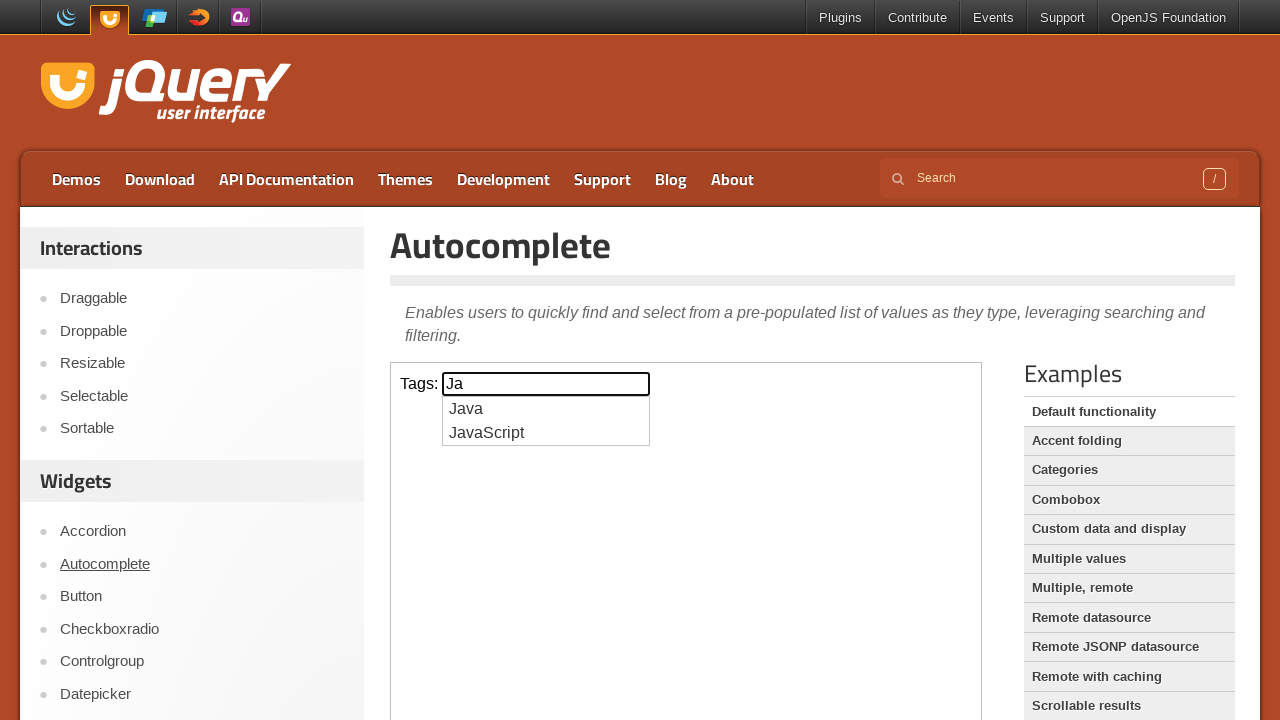

Clicked jQuery UI logo to return to main page at (162, 93) on .logo
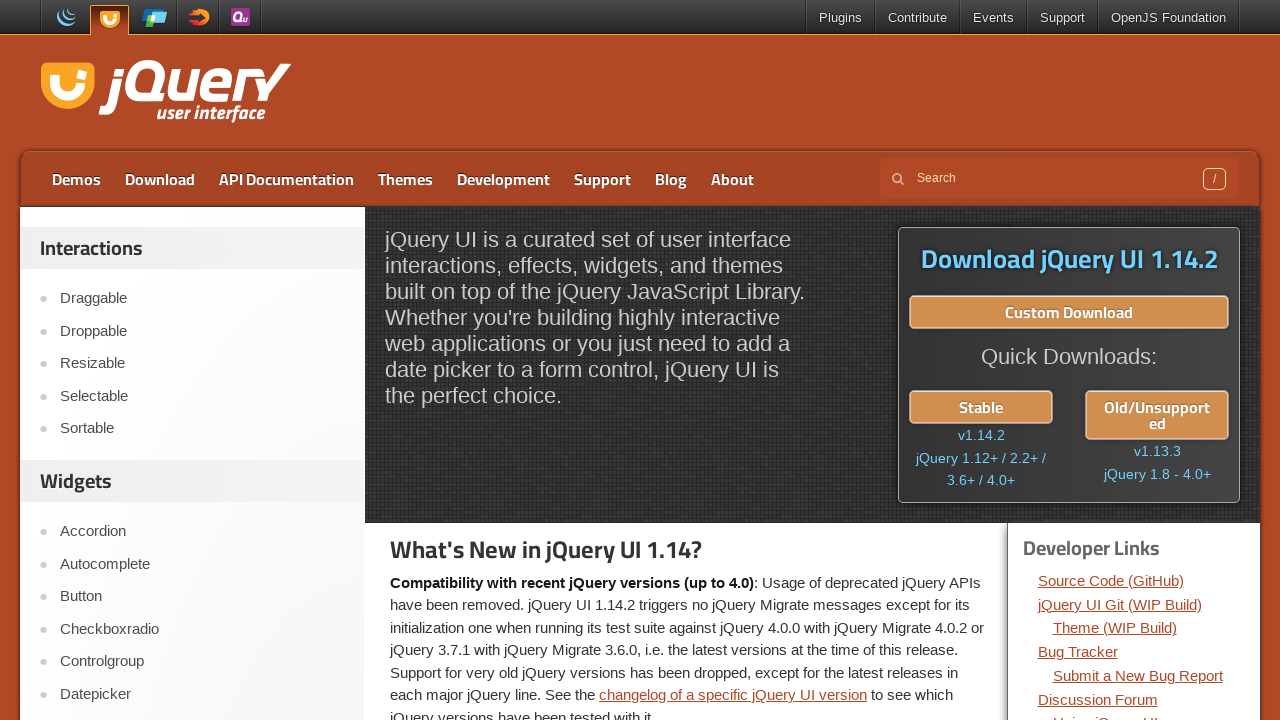

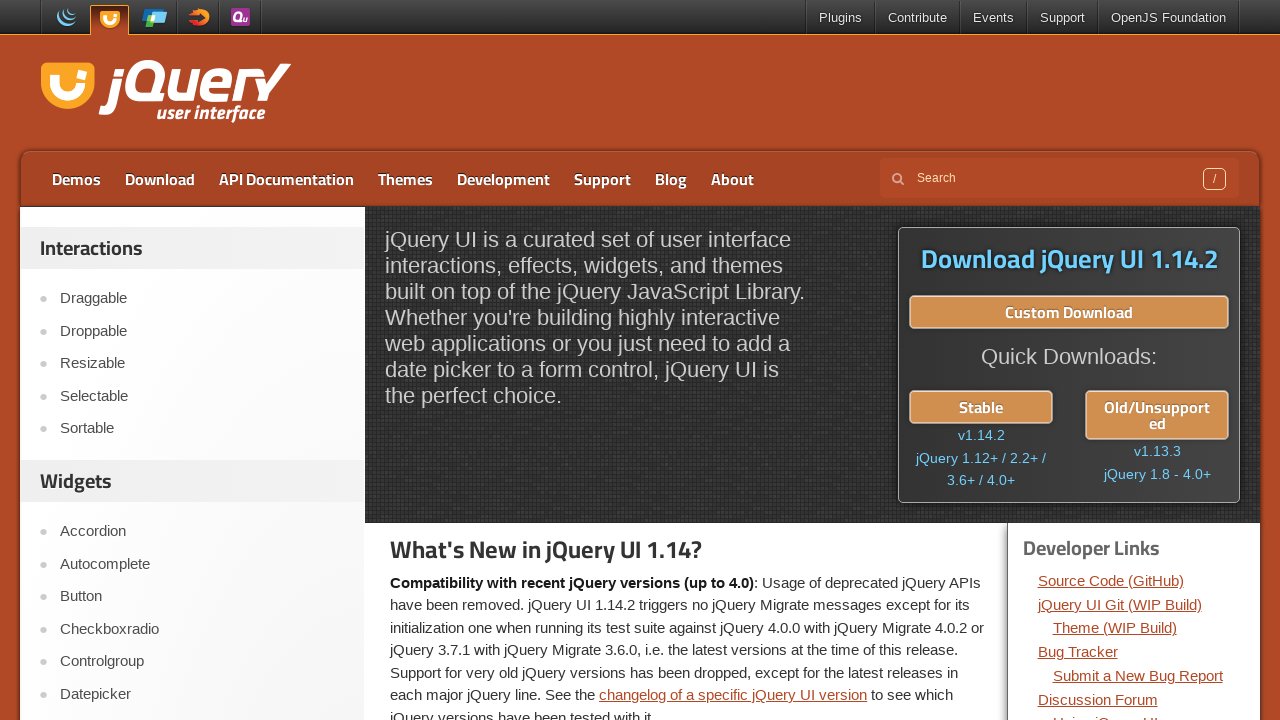